Tests click and hold functionality by clicking and holding a draggable element then moving it to the target element

Starting URL: https://jqueryui.com/droppable/

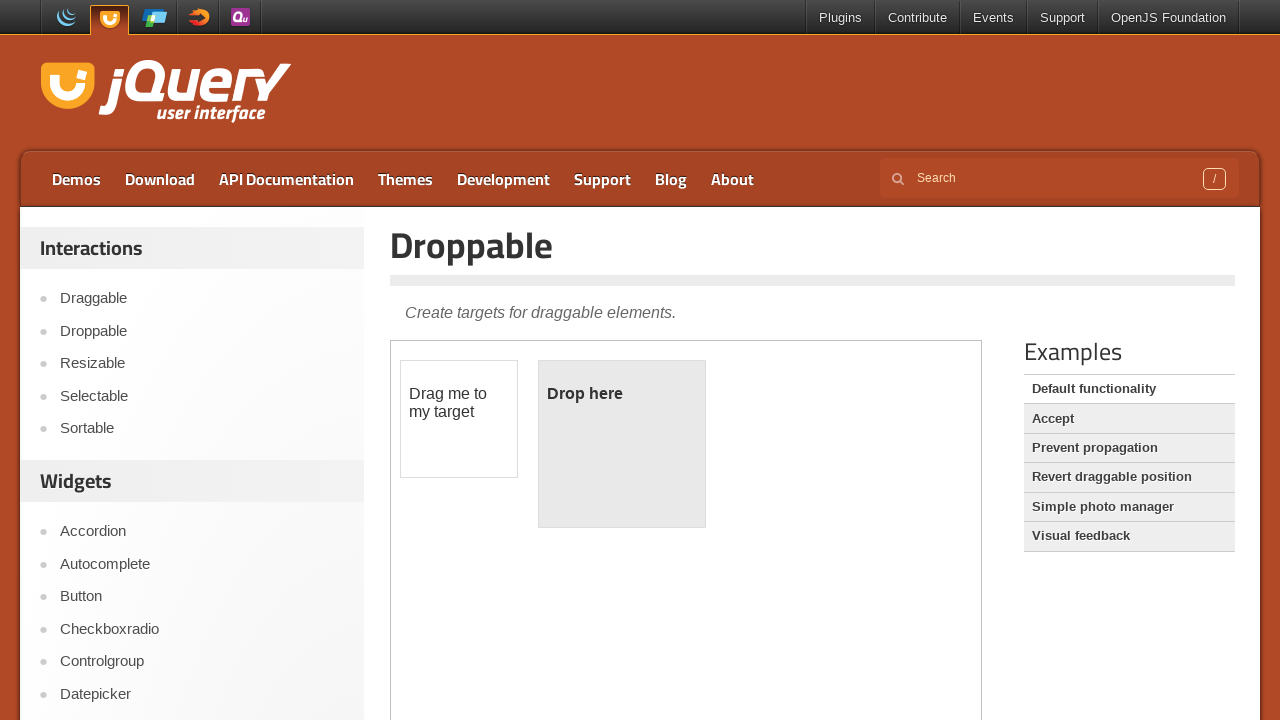

Located the iframe containing drag and drop elements
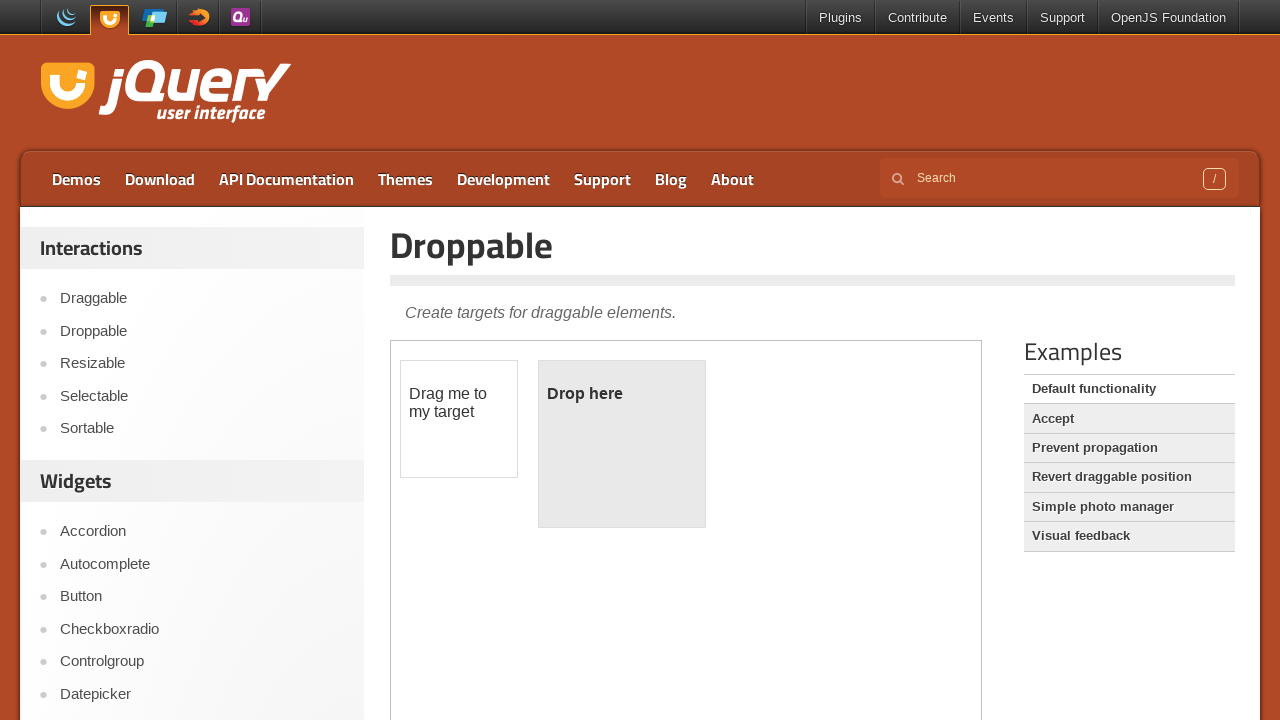

Located the draggable source element
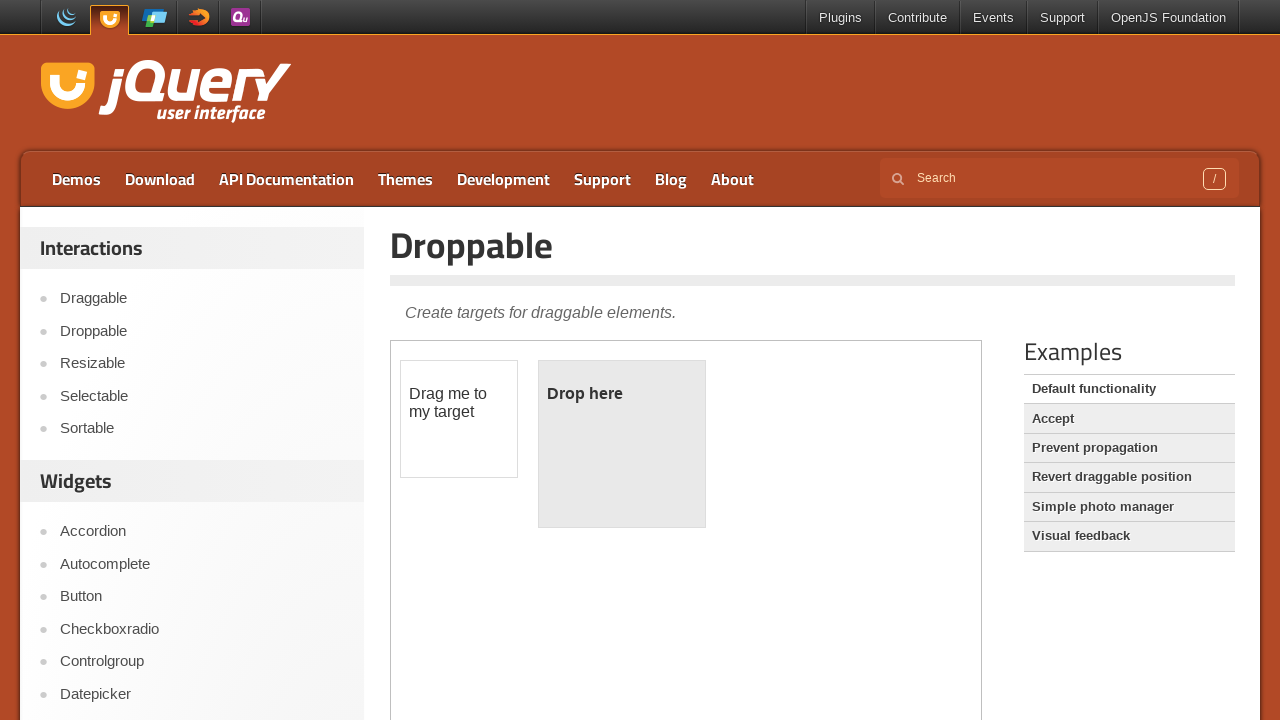

Located the droppable target element
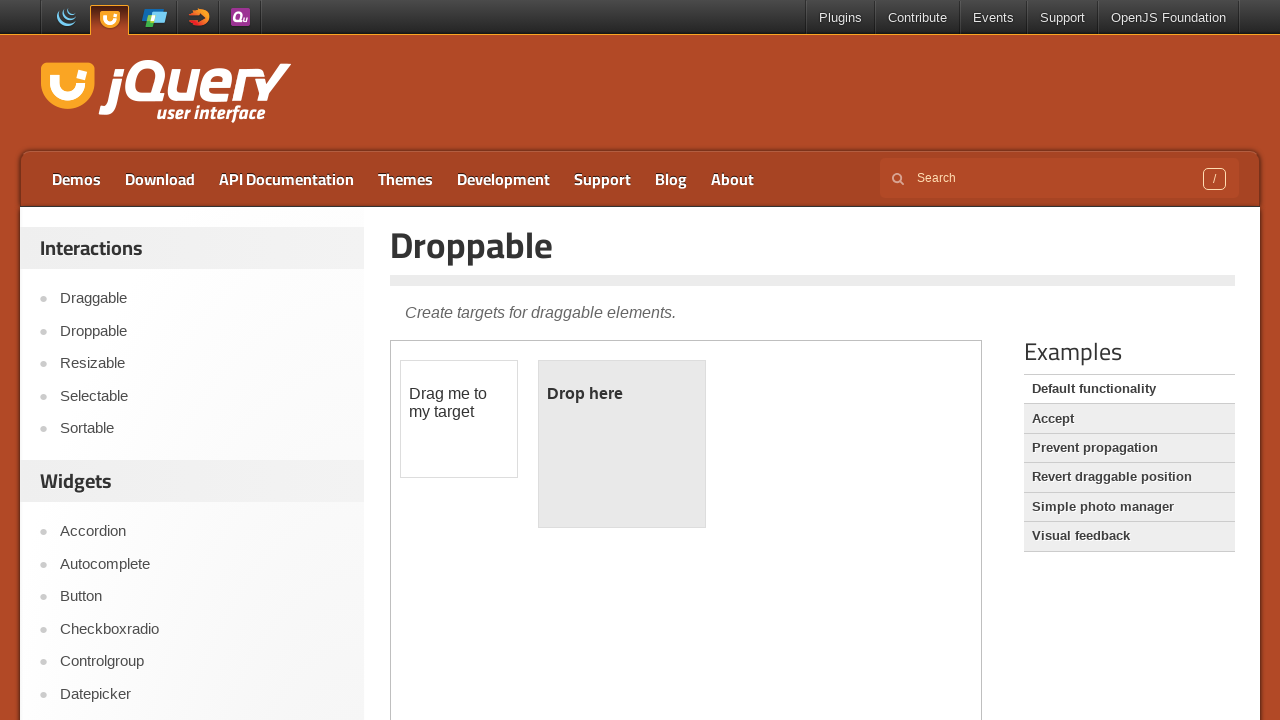

Retrieved bounding box of draggable element
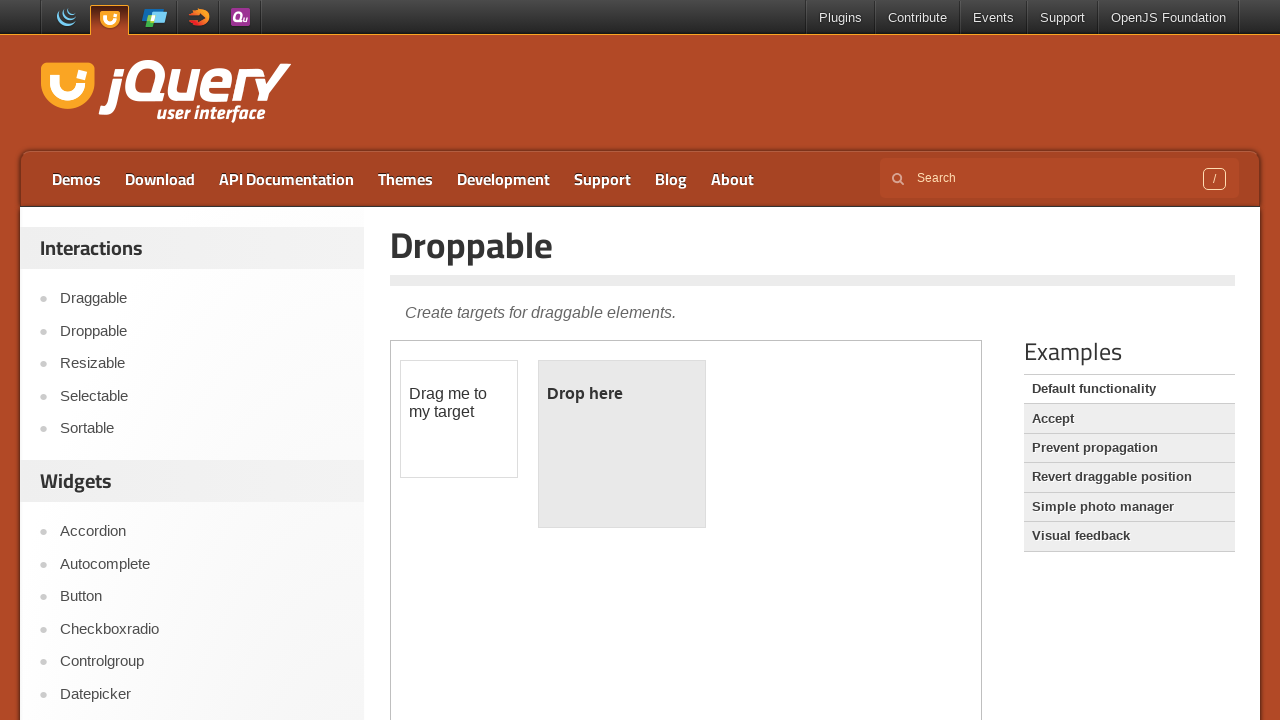

Retrieved bounding box of droppable element
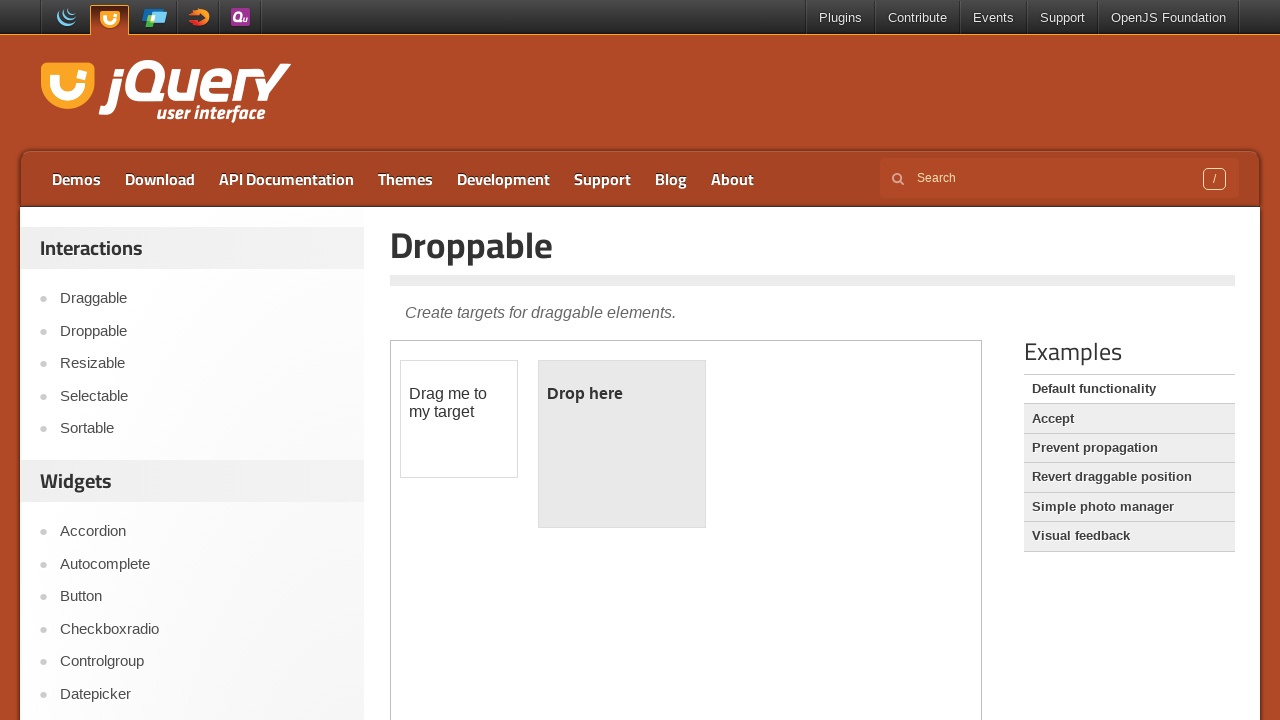

Moved mouse to center of draggable element at (459, 419)
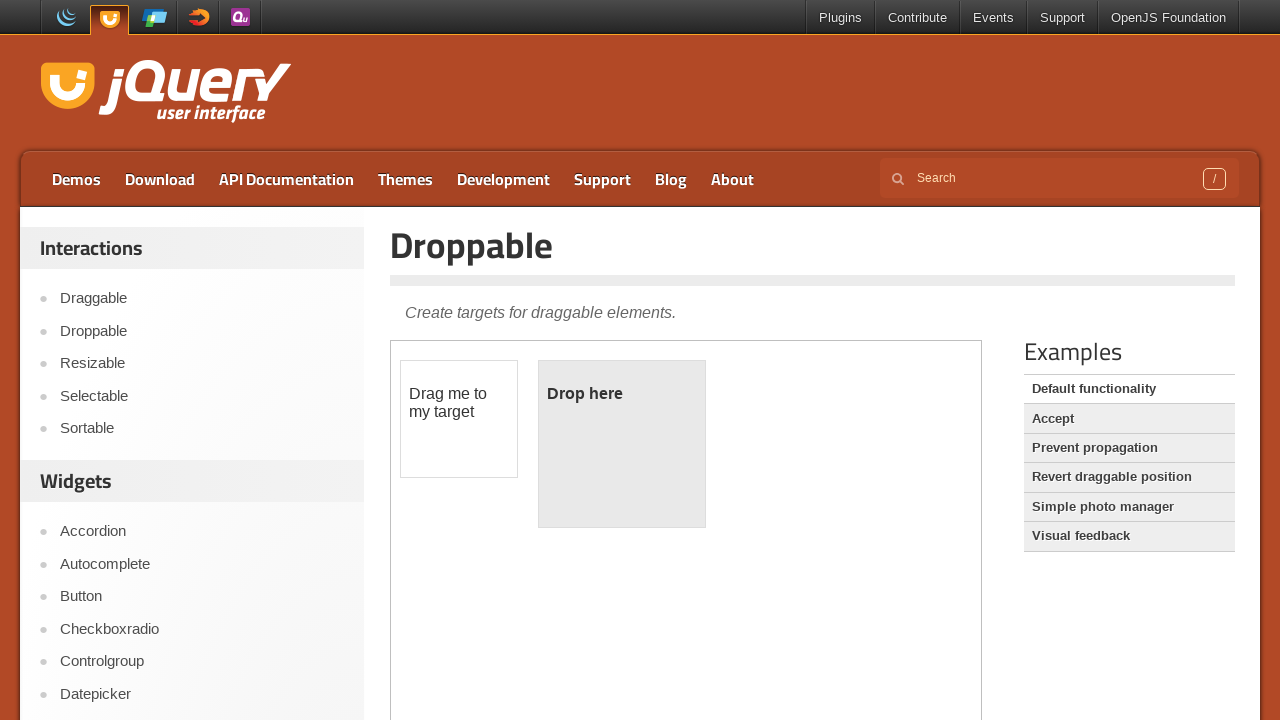

Pressed and held mouse button on draggable element at (459, 419)
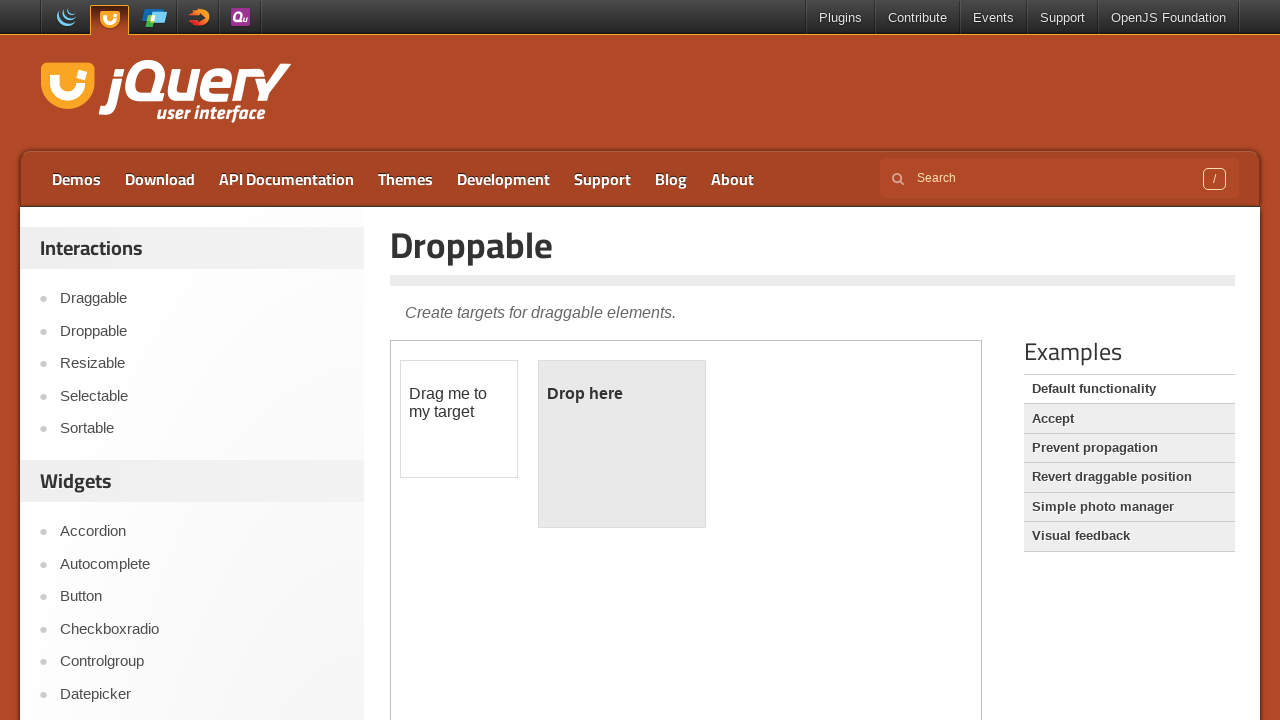

Dragged element to center of droppable target at (622, 444)
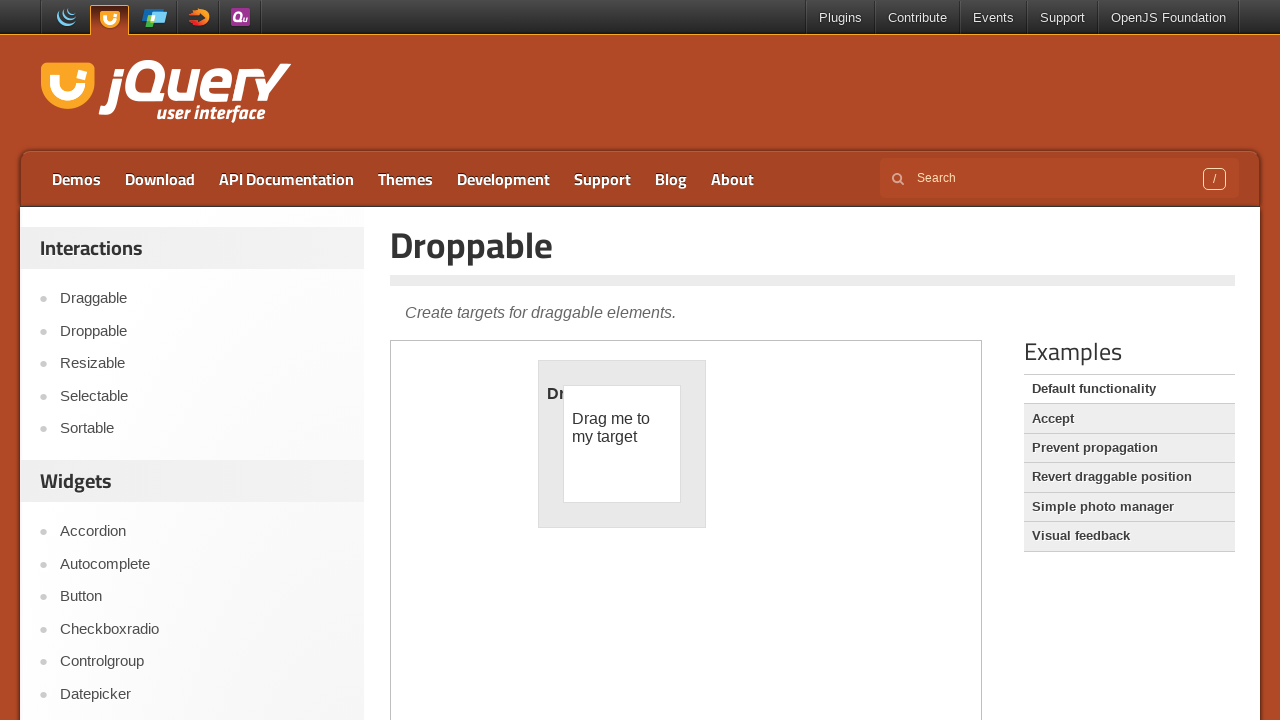

Released mouse button to complete drag and drop at (622, 444)
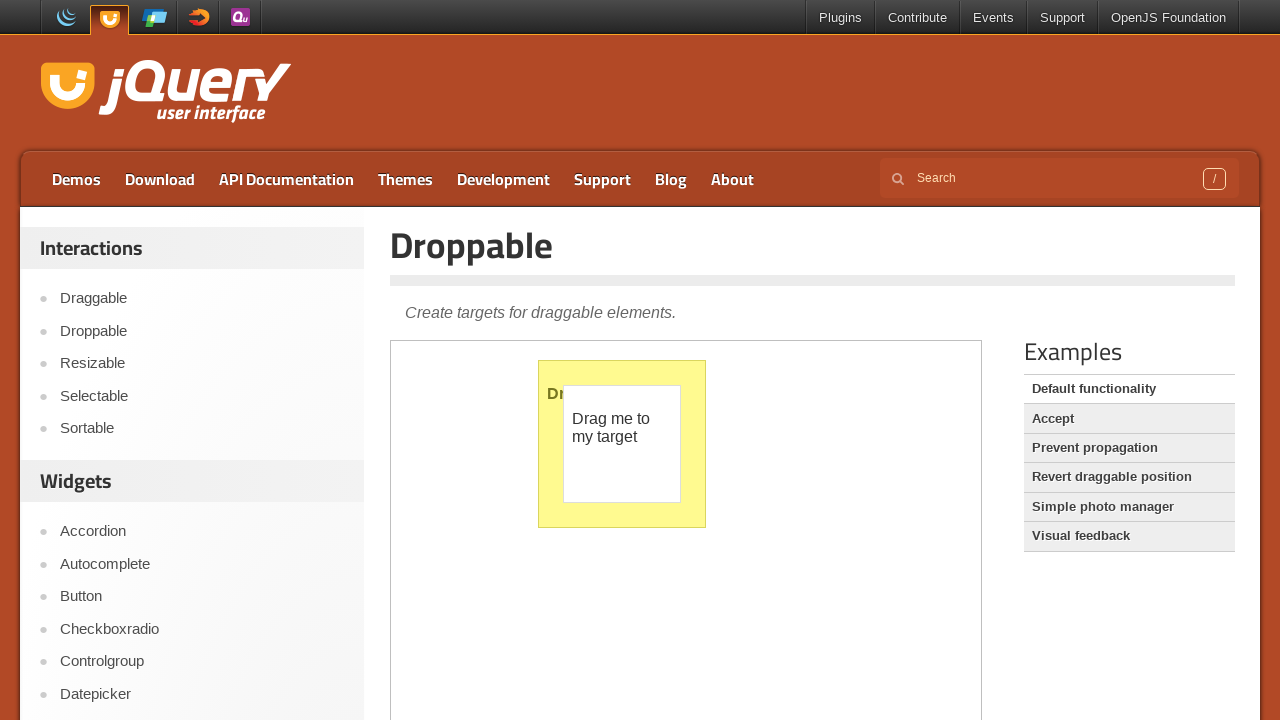

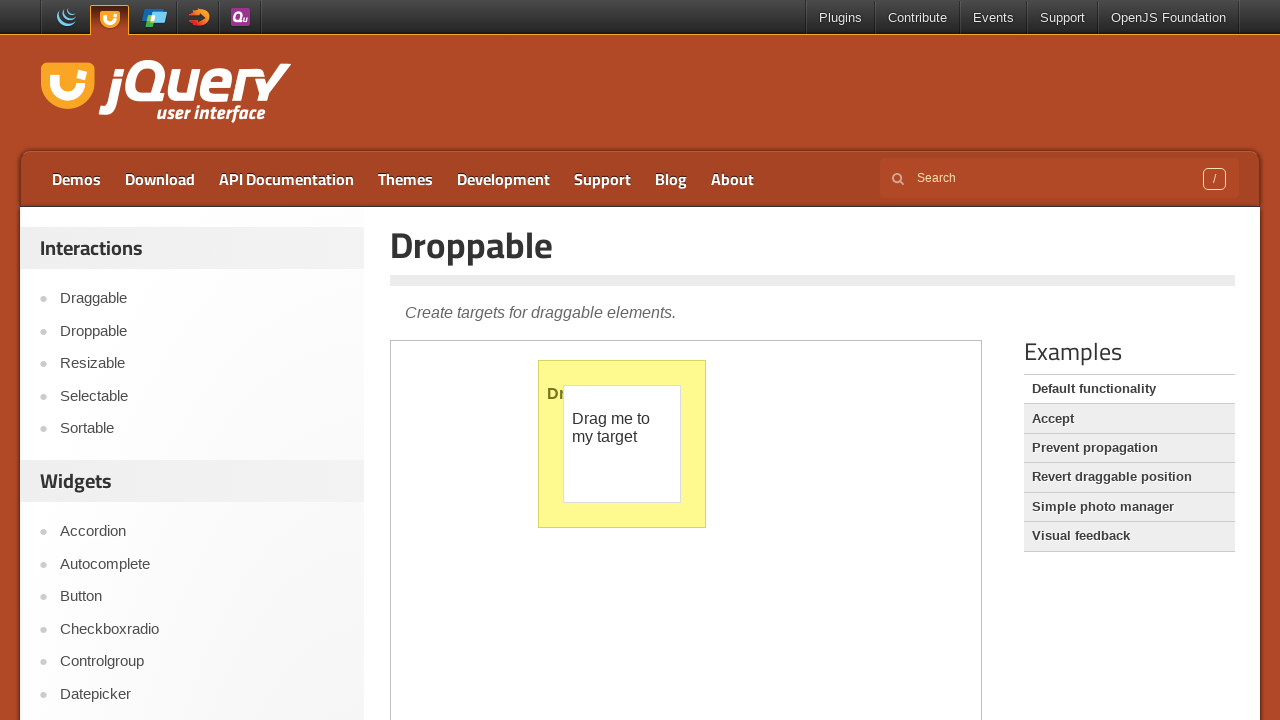